Navigates to a baseball boxscore page on the Panamanian Baseball Federation website

Starting URL: https://fedebeis.com.pa/boxscore-juvenil-2020/

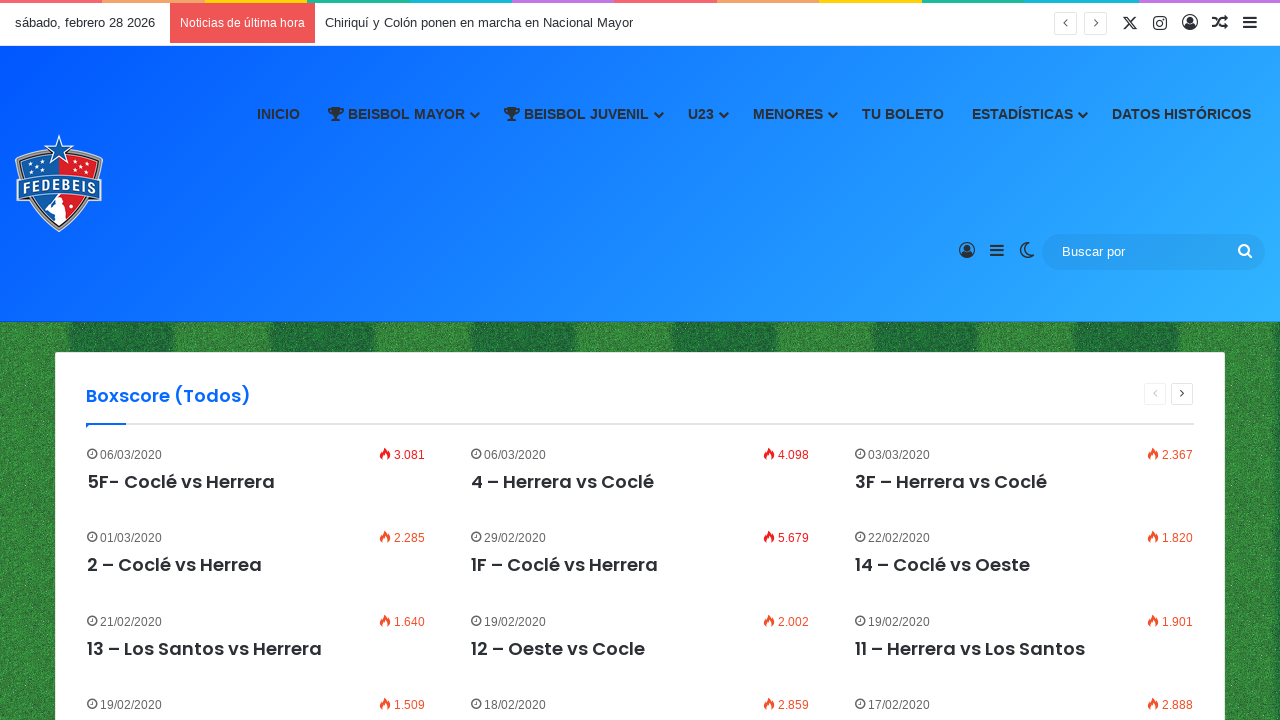

Waited for page to fully load (domcontentloaded state)
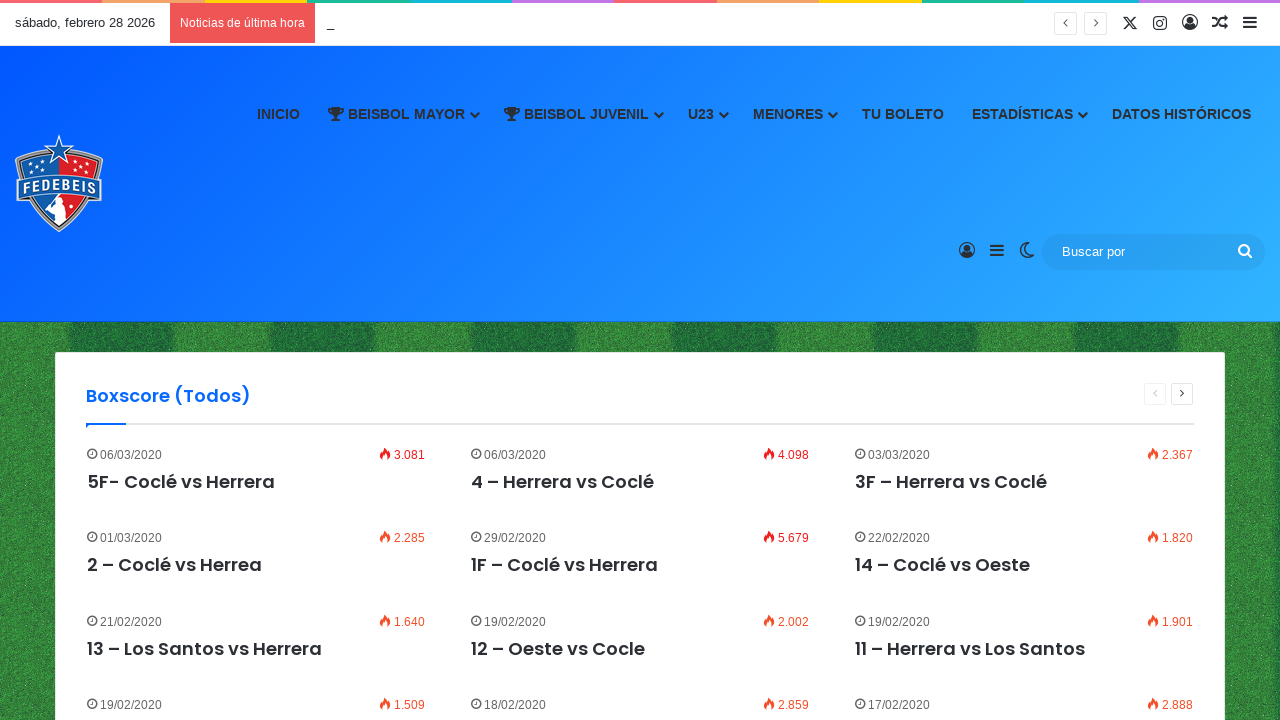

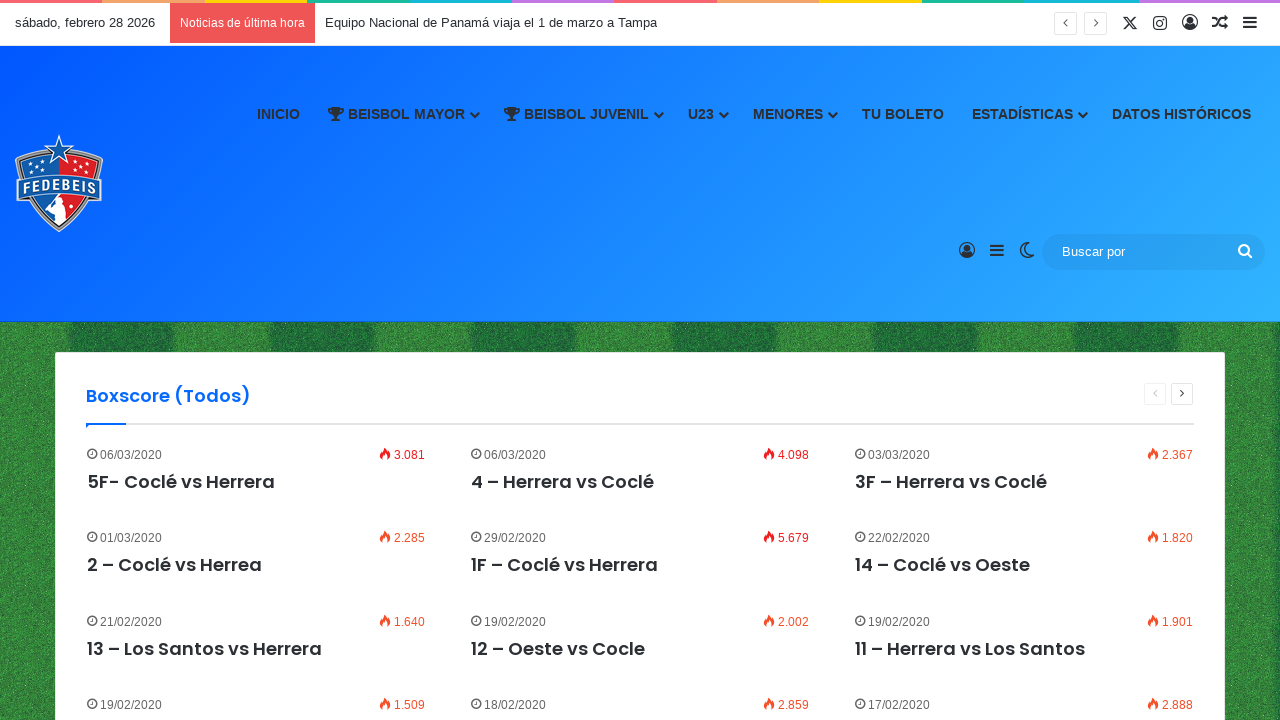